Tests multiple window handling by clicking a link that opens a new window, switching to the new window to verify its content, and then switching back to the original window.

Starting URL: https://the-internet.herokuapp.com/windows

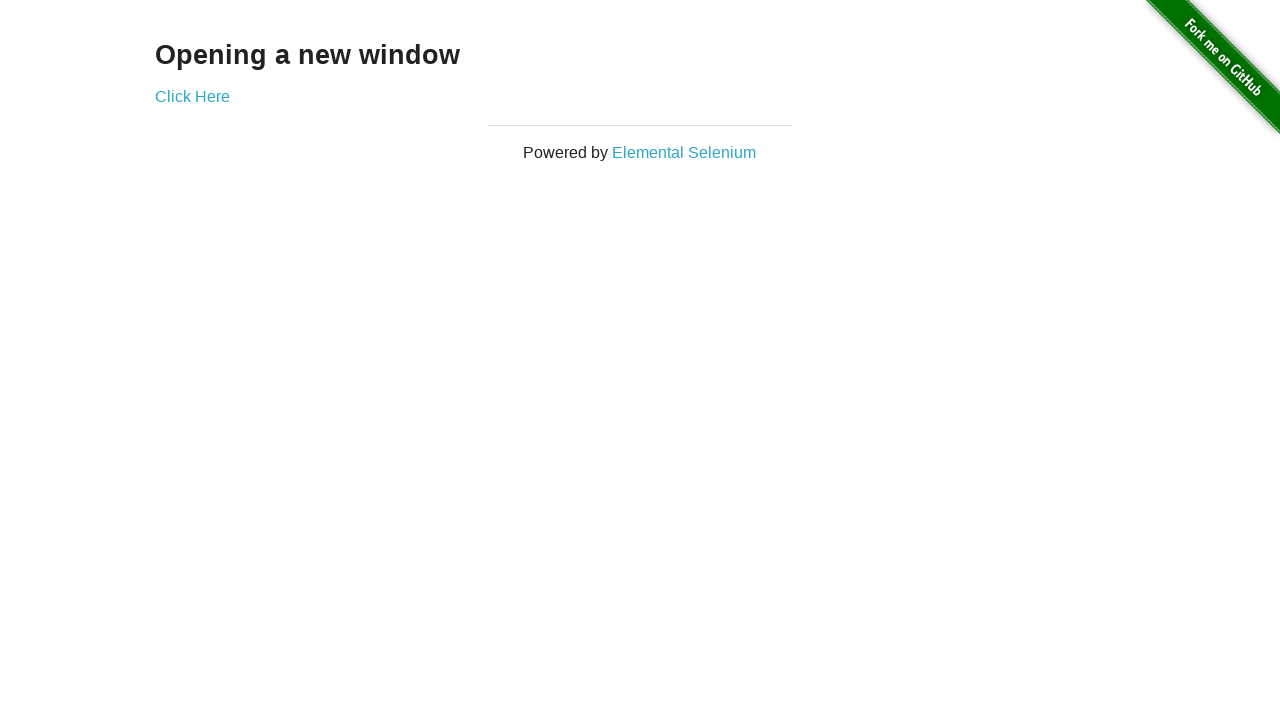

Verified heading text is 'Opening a new window'
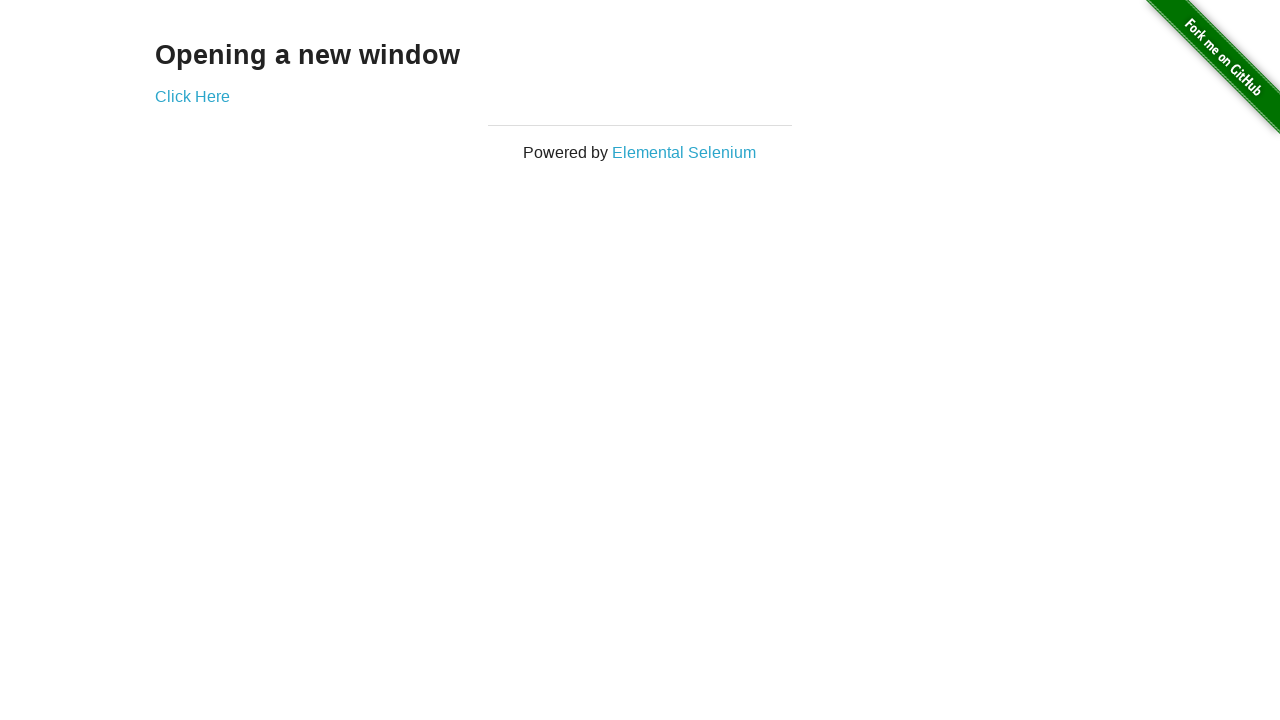

Verified page title is 'The Internet'
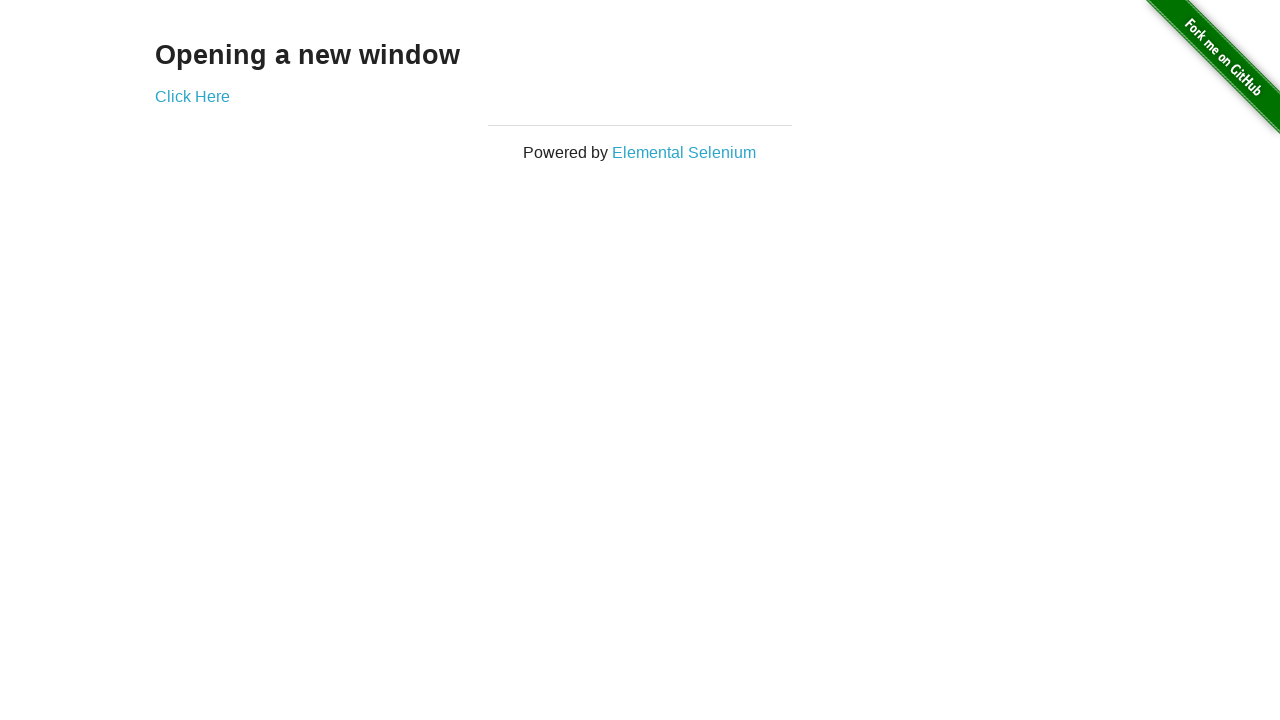

Clicked 'Click Here' link to open new window at (192, 96) on text=Click Here
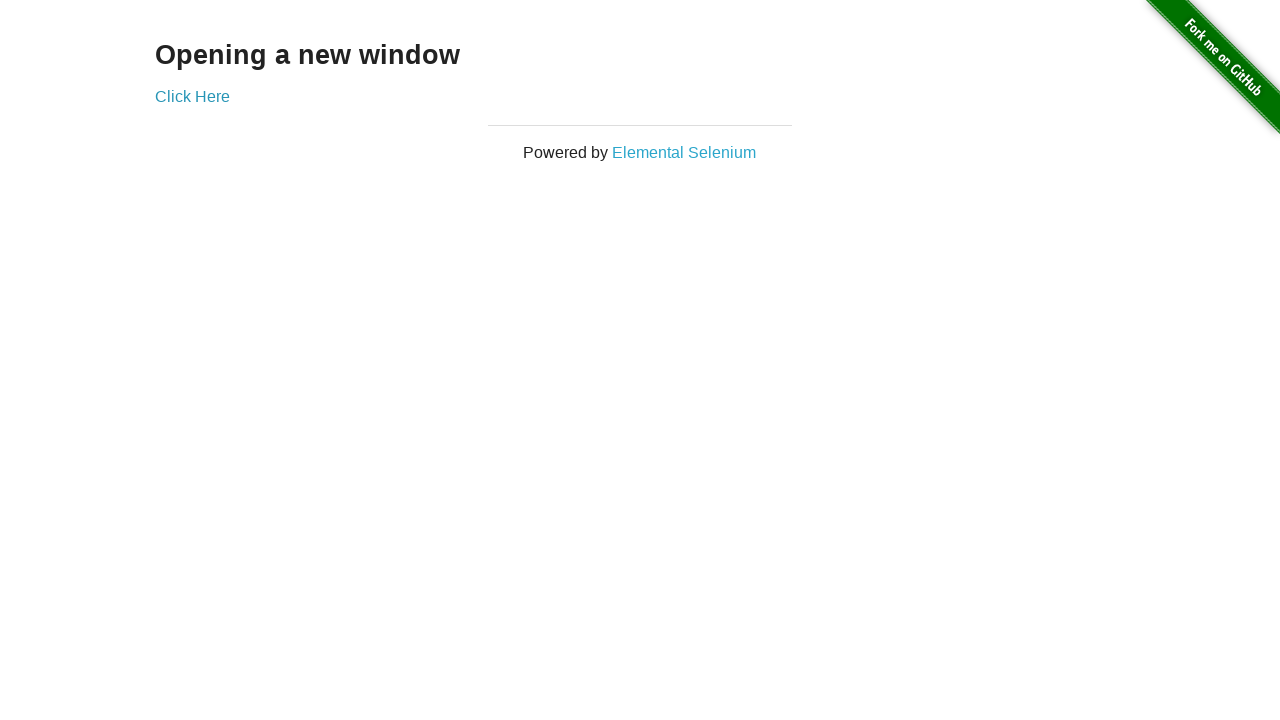

New window loaded and ready
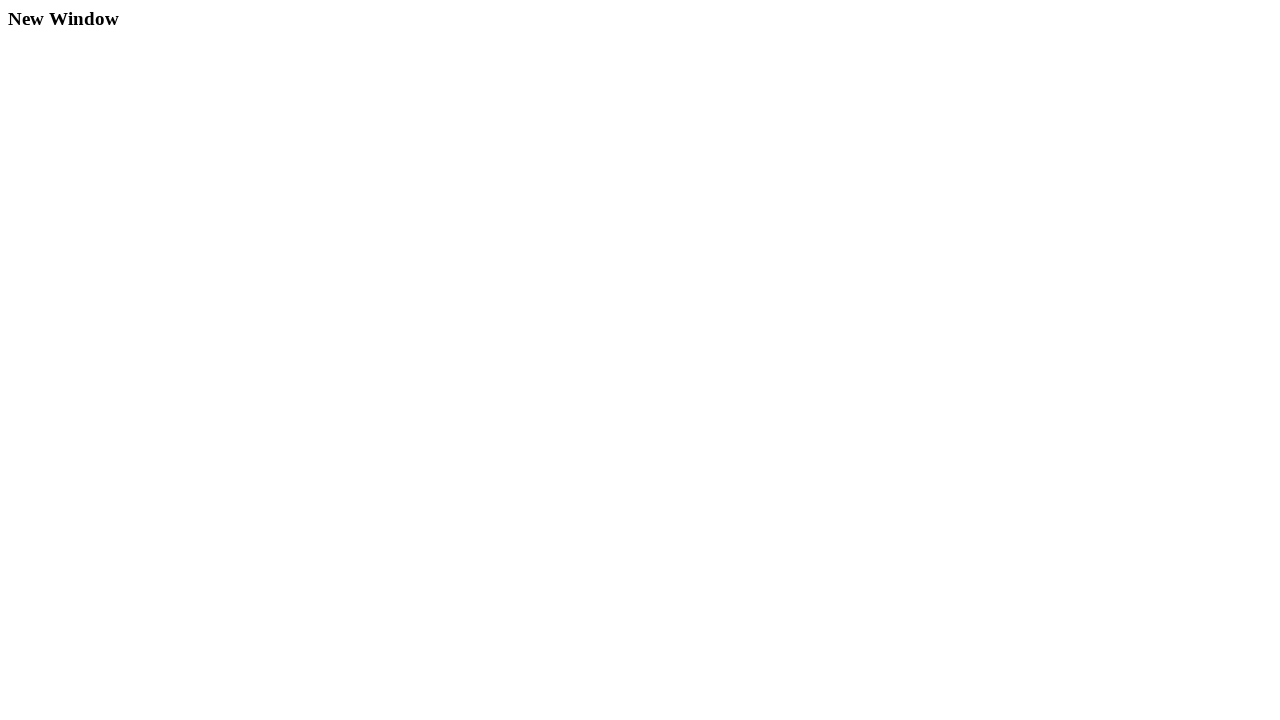

Verified new window title is 'New Window'
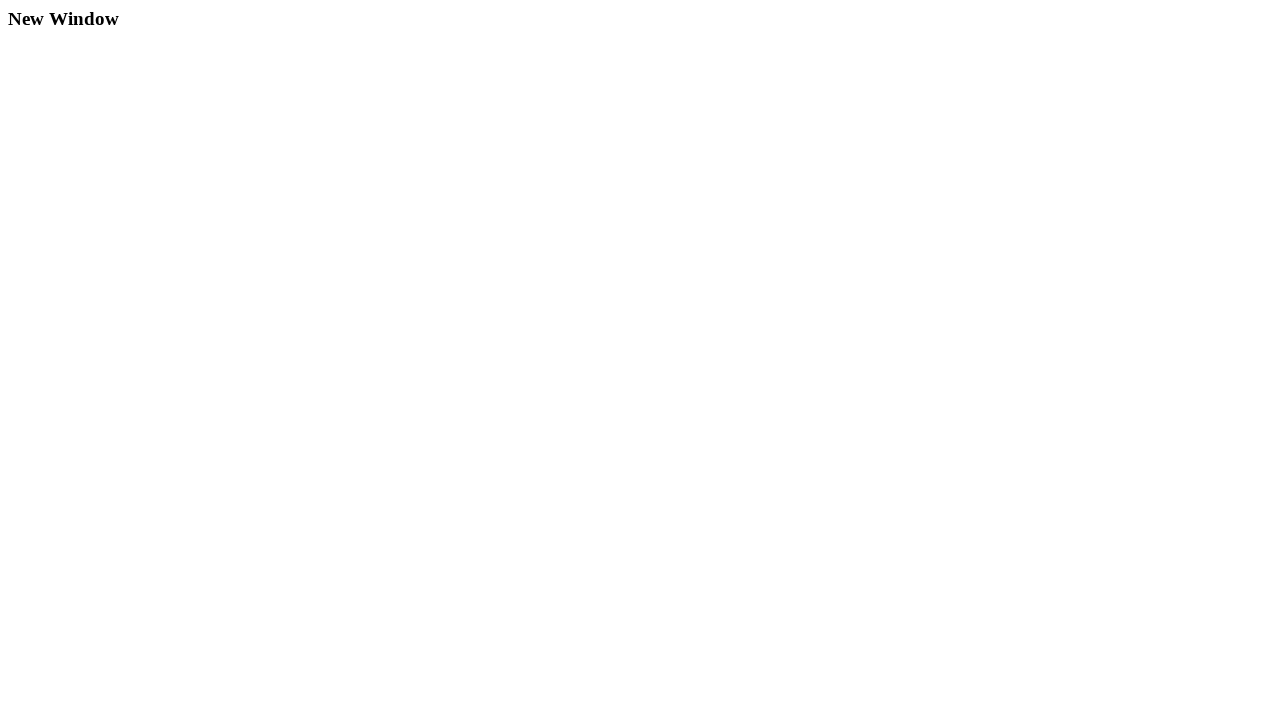

Verified new window heading text is 'New Window'
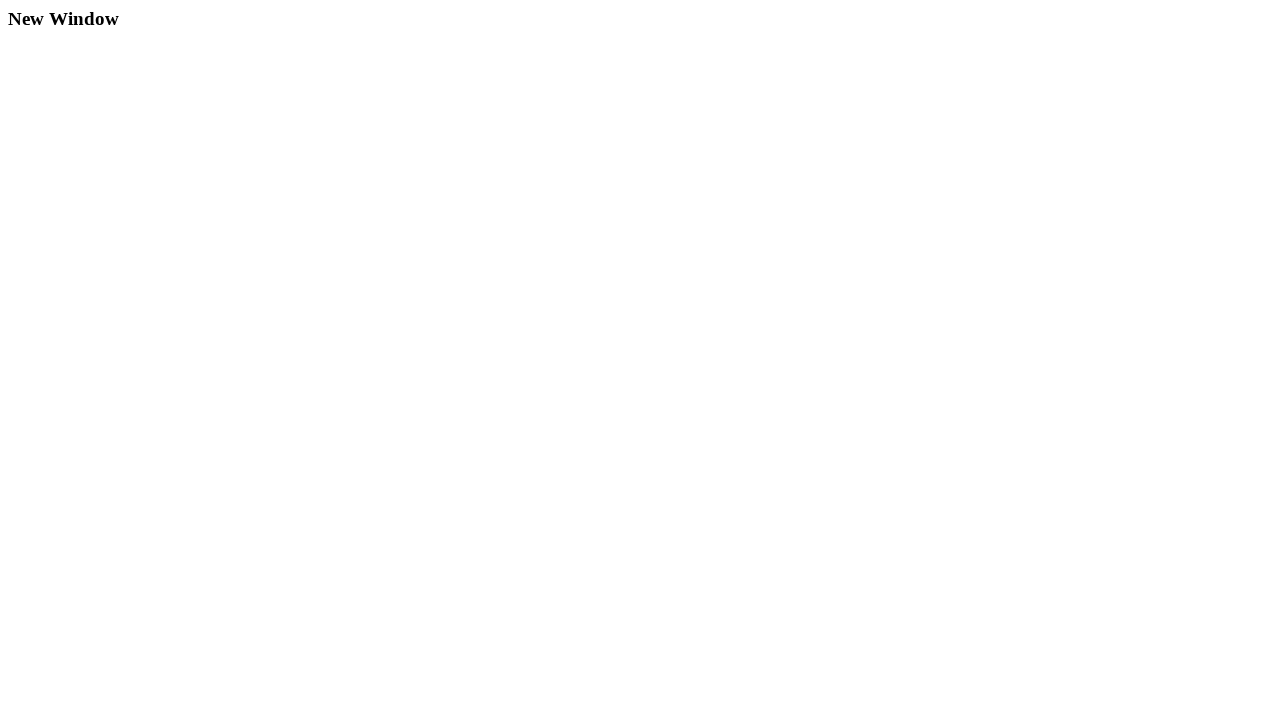

Switched back to original window
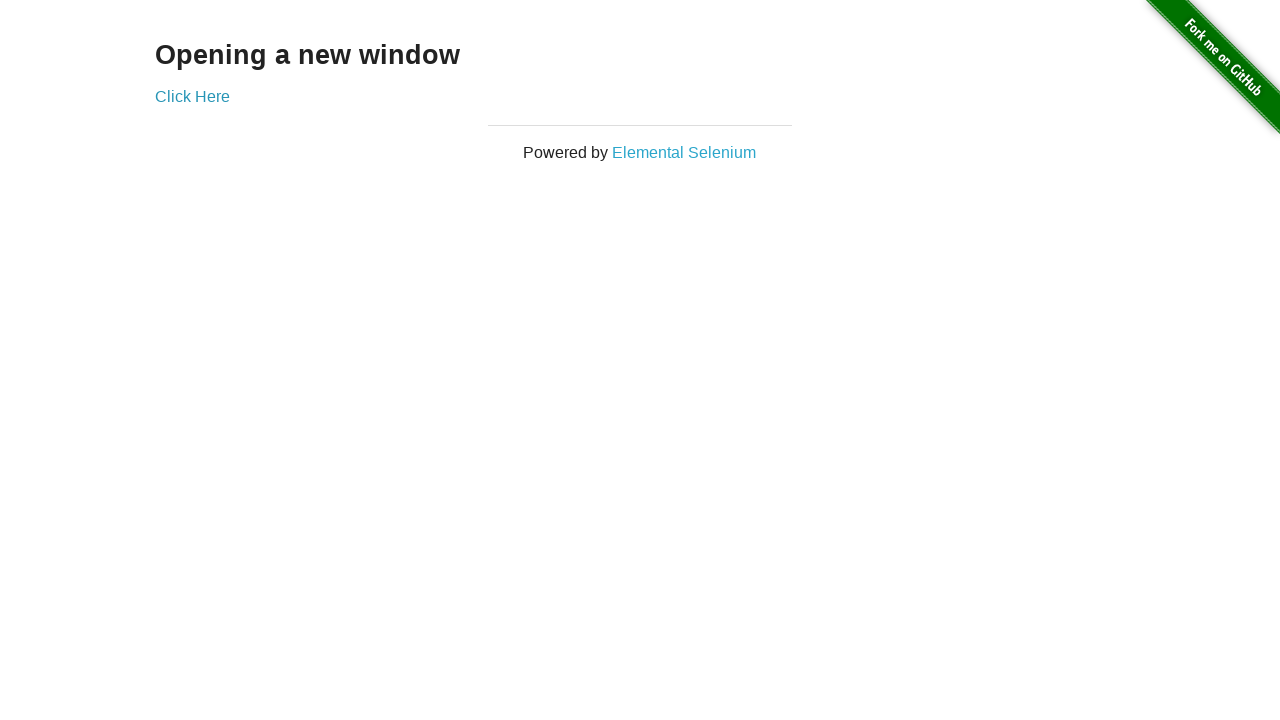

Verified original window title is still 'The Internet'
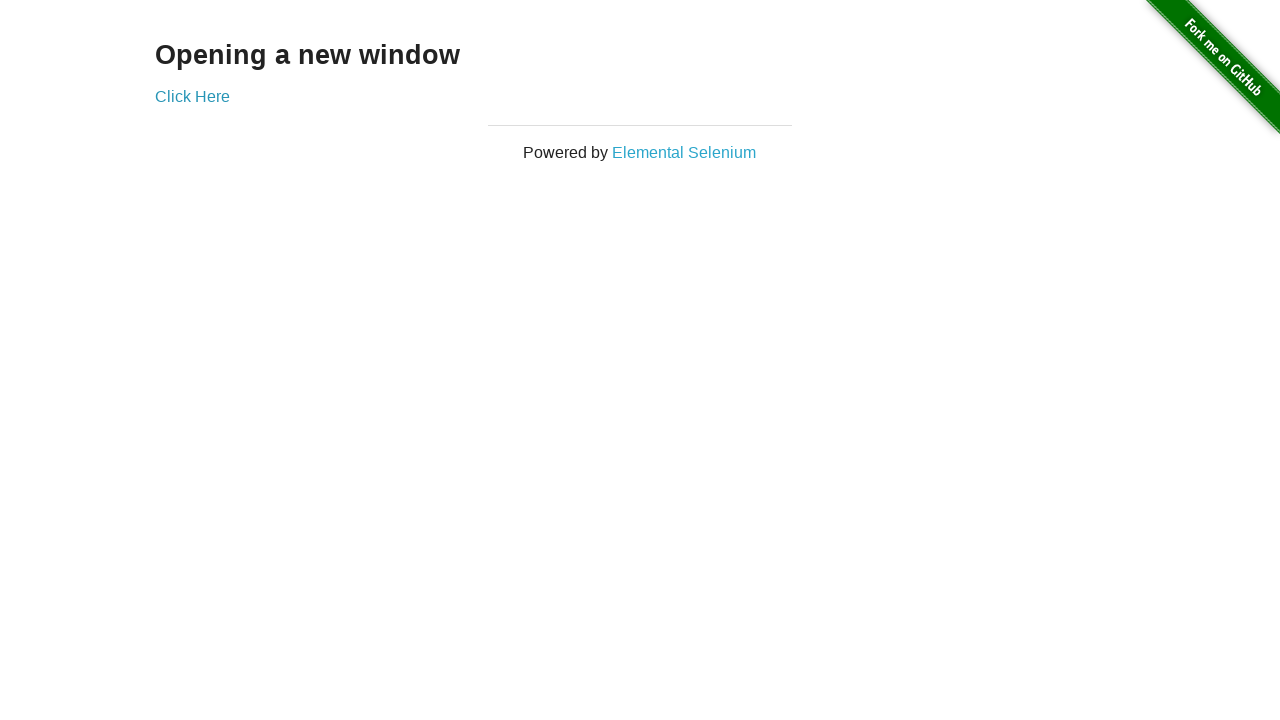

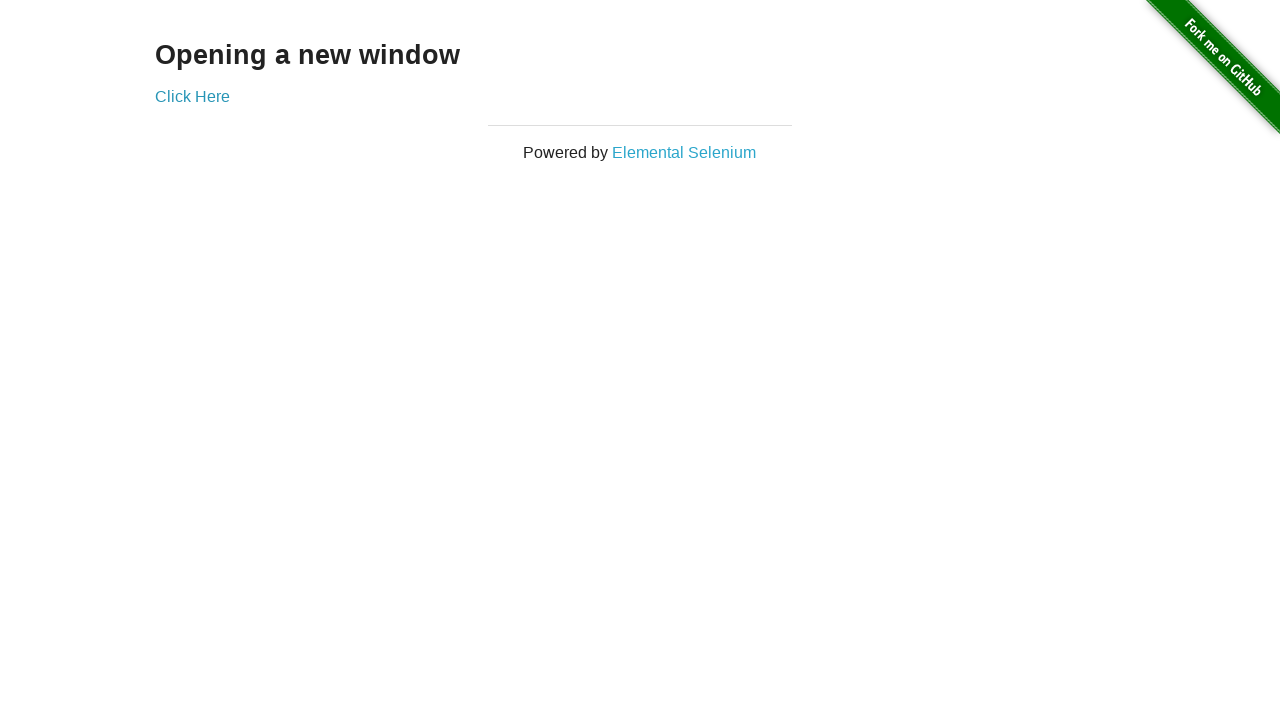